Tests the dynamic dropdown functionality on SpiceJet flight booking page by selecting departure city (Bangalore - BLR) and arrival city (Chennai - MAA)

Starting URL: https://spicejet.com/

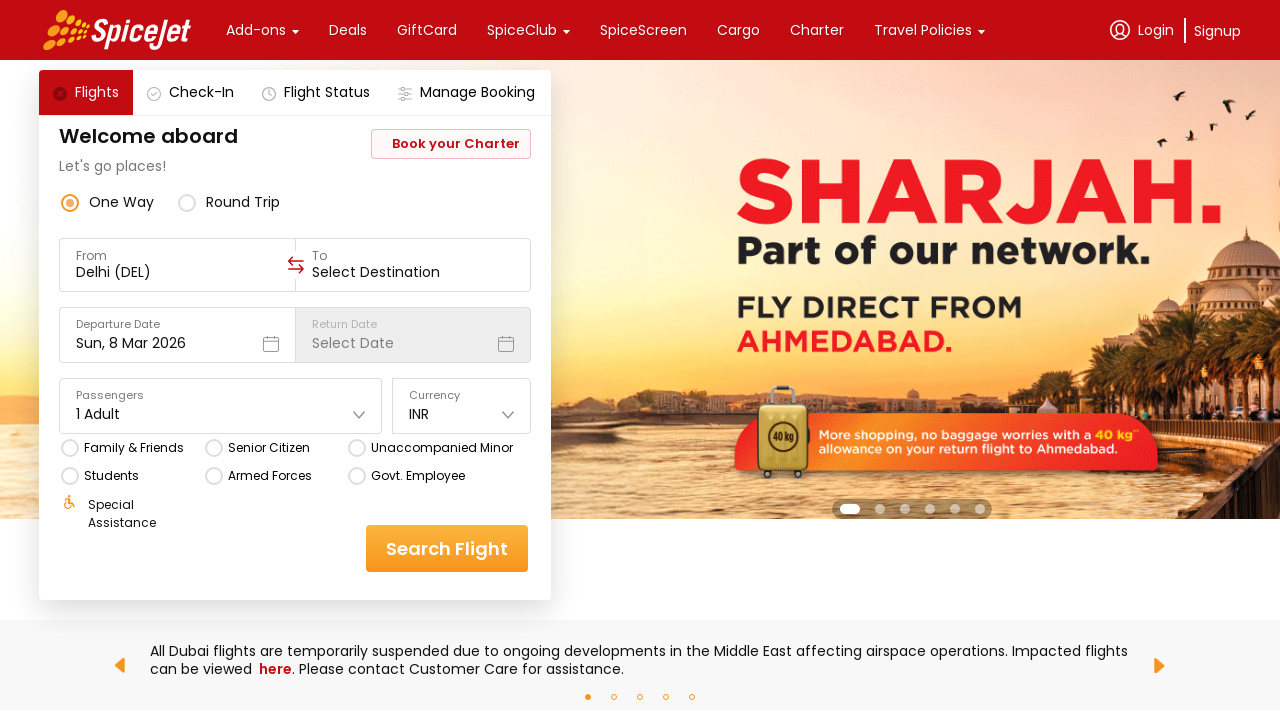

Clicked 'From' dropdown to open departure city selection at (178, 256) on xpath=//div[@class='r-1862ga2 r-1loqt21 r-1enofrn r-tceitz r-u8s1d css-76zvg2'][
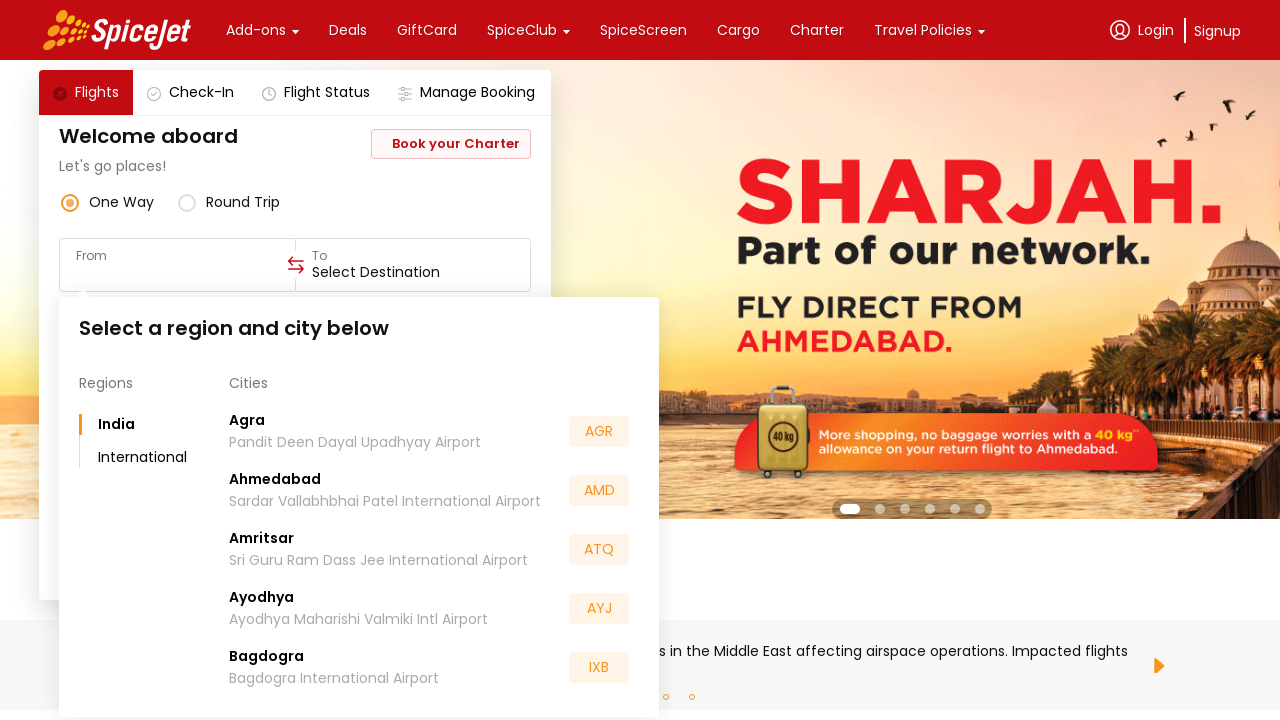

Selected Bangalore (BLR) as departure city at (599, 552) on xpath=//div[contains(text(),'BLR')]
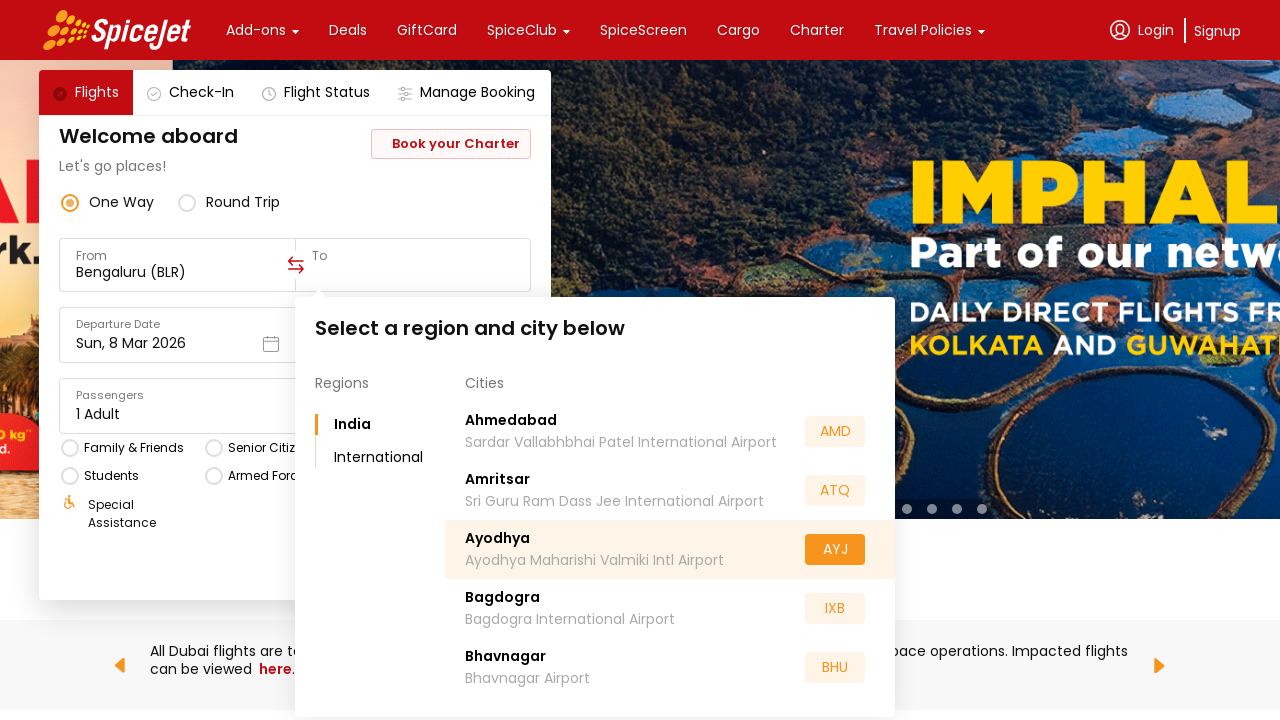

Selected Chennai (MAA) as arrival city at (835, 552) on xpath=//div[contains(text(),'MAA')]
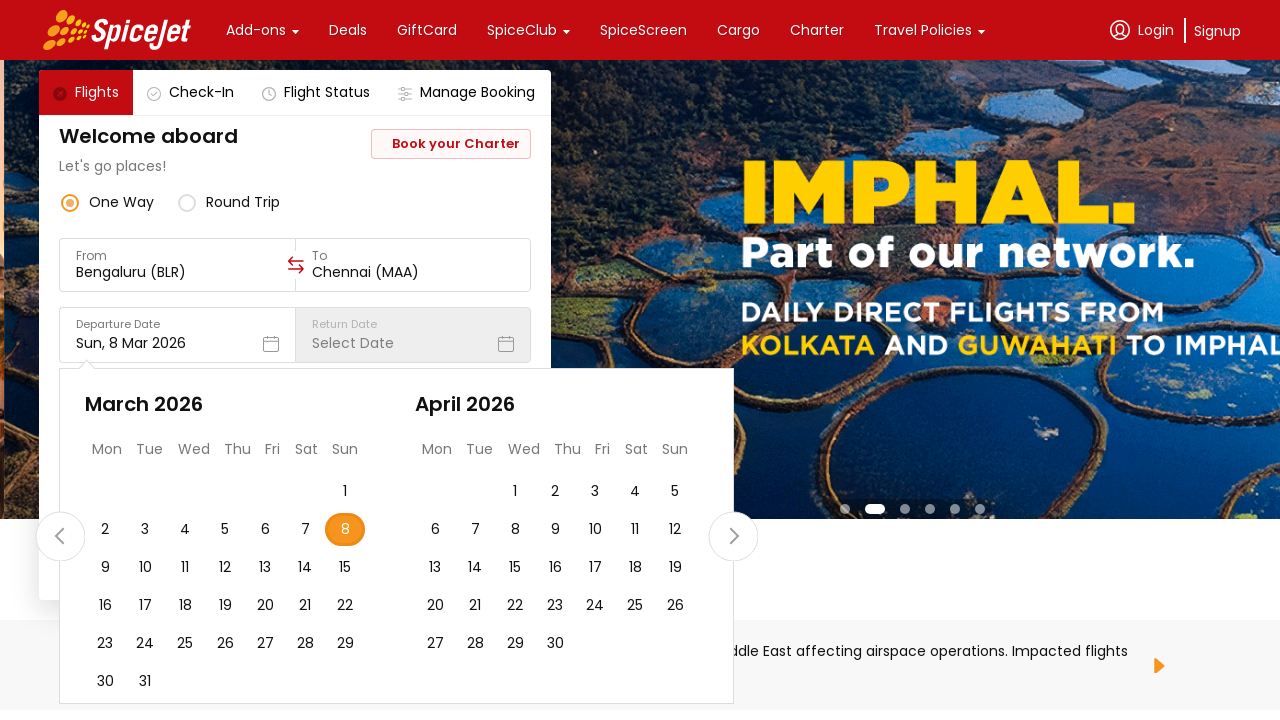

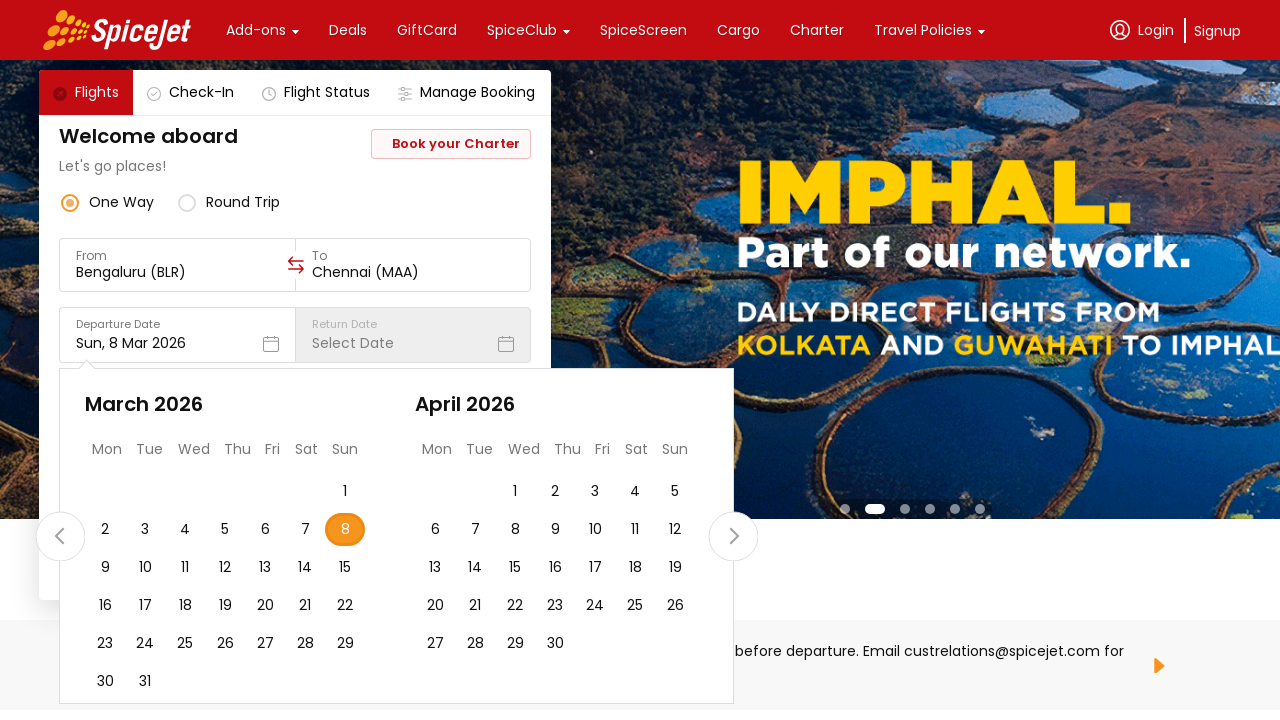